Tests handling multiple browser windows by opening a new window, switching to it to read text, then switching back to the parent window

Starting URL: https://the-internet.herokuapp.com/

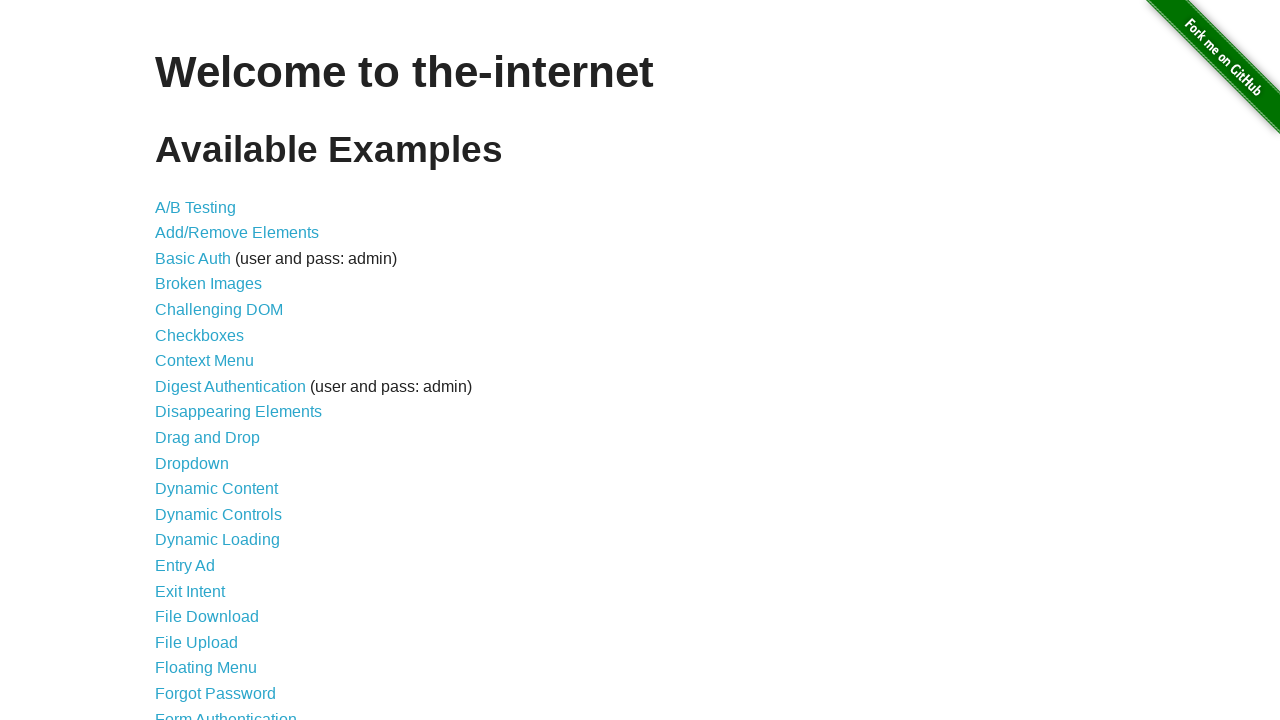

Clicked on 'Multiple Windows' link at (218, 369) on text=Multiple Windows
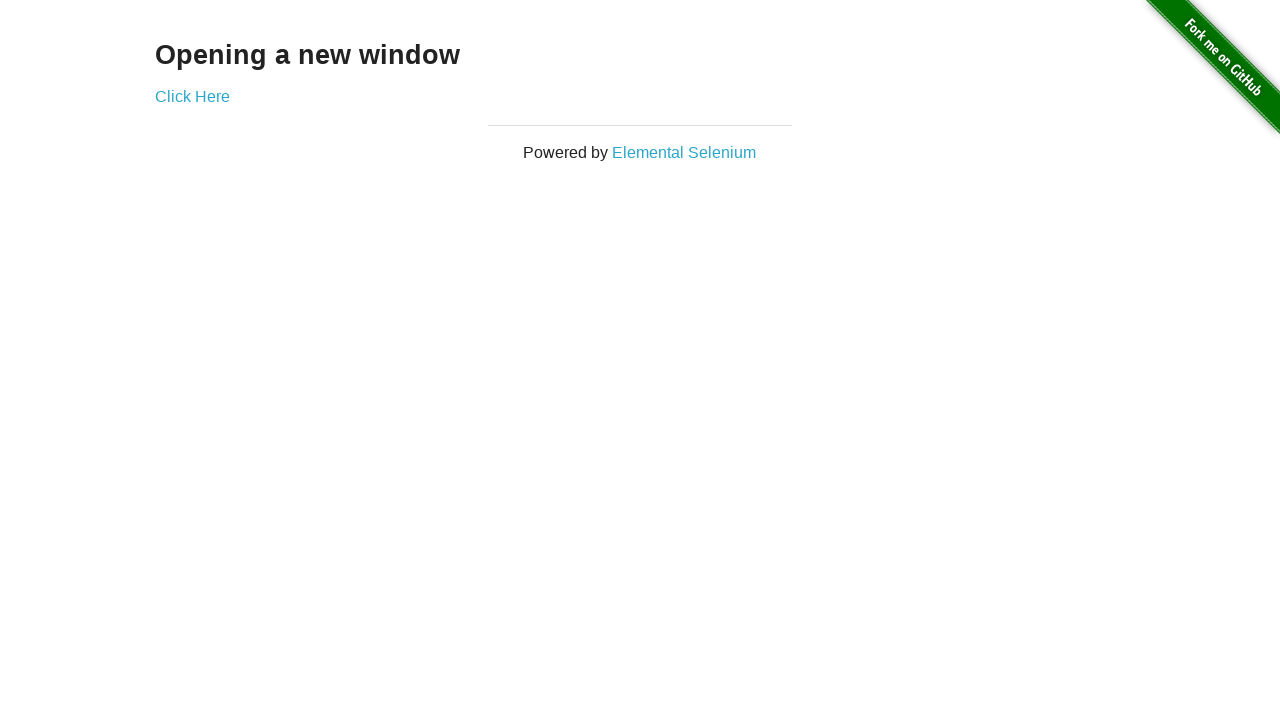

Clicked 'Click Here' link to open new window at (192, 96) on text=Click Here
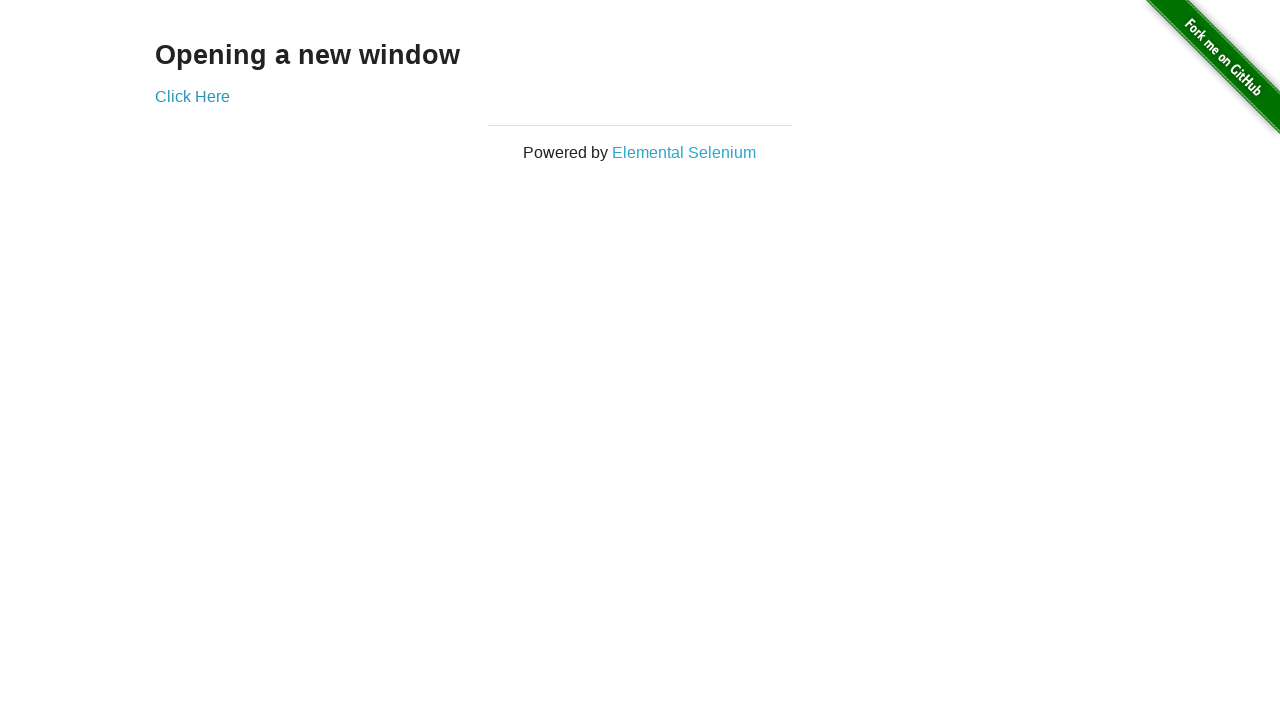

New window/popup opened and captured
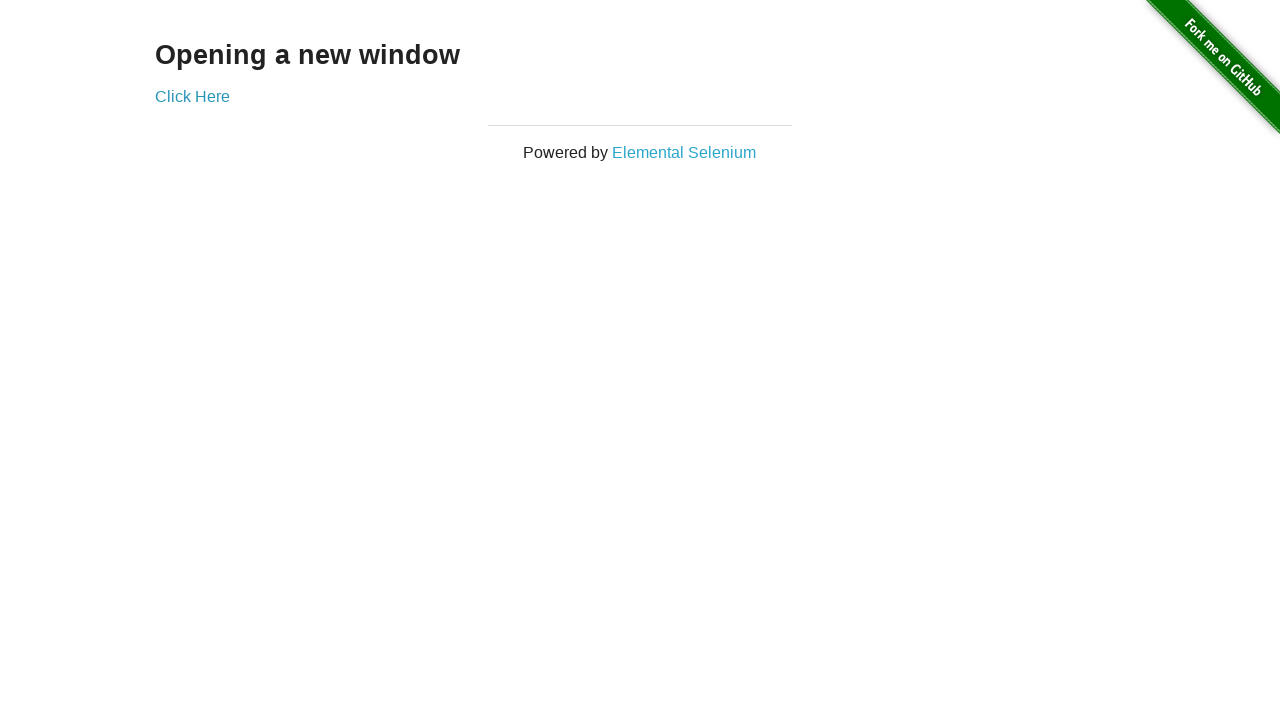

Waited for content to load in new window
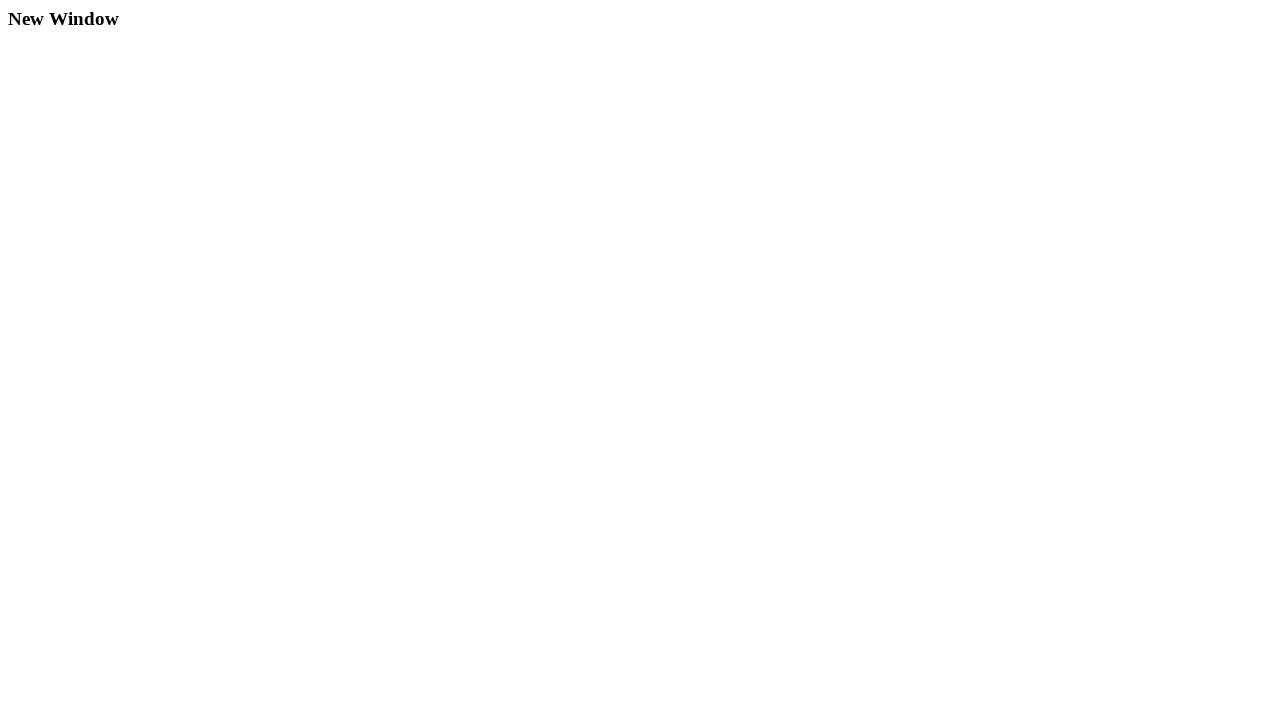

Retrieved text from child window: 'New Window'
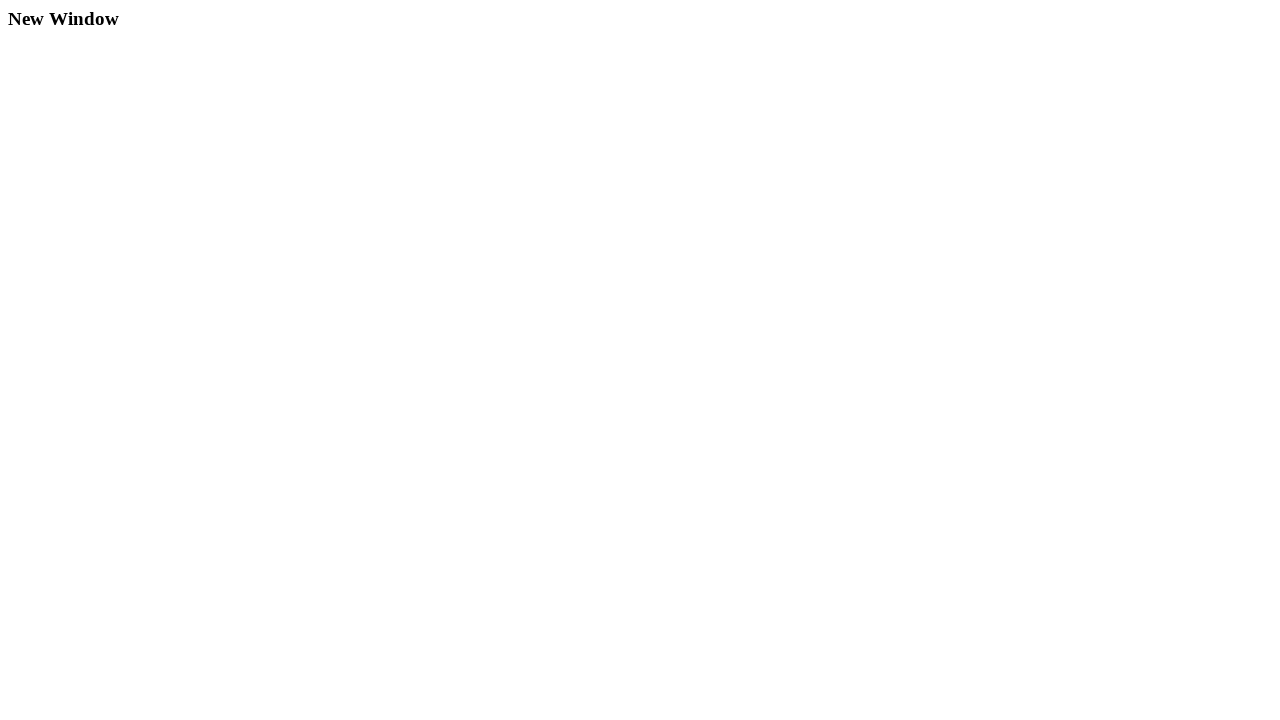

Retrieved text from parent window: 'Opening a new window'
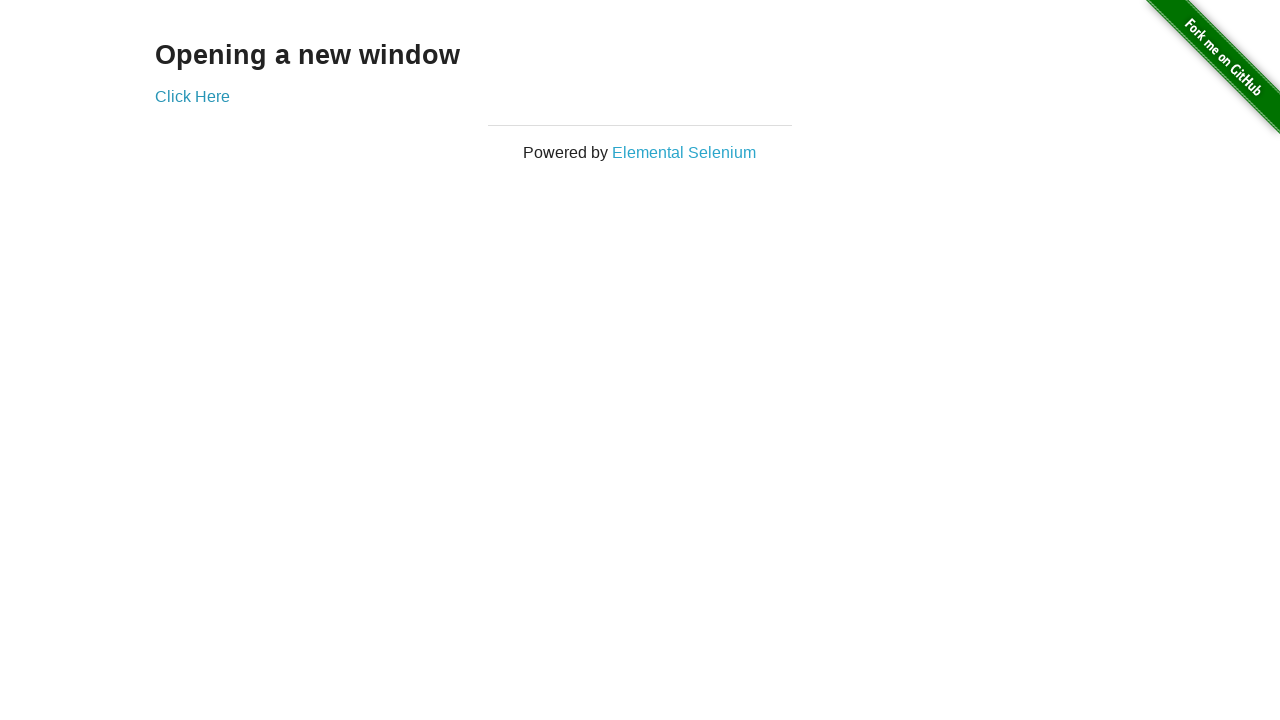

Closed the child window/popup
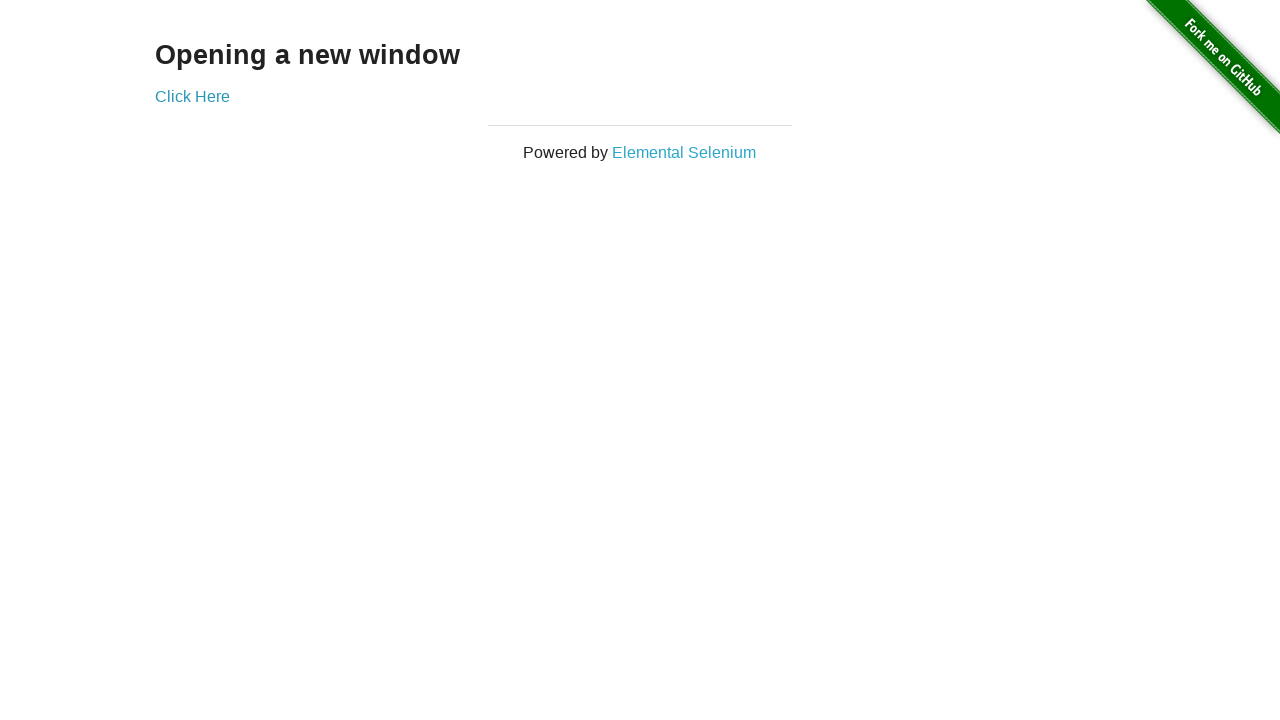

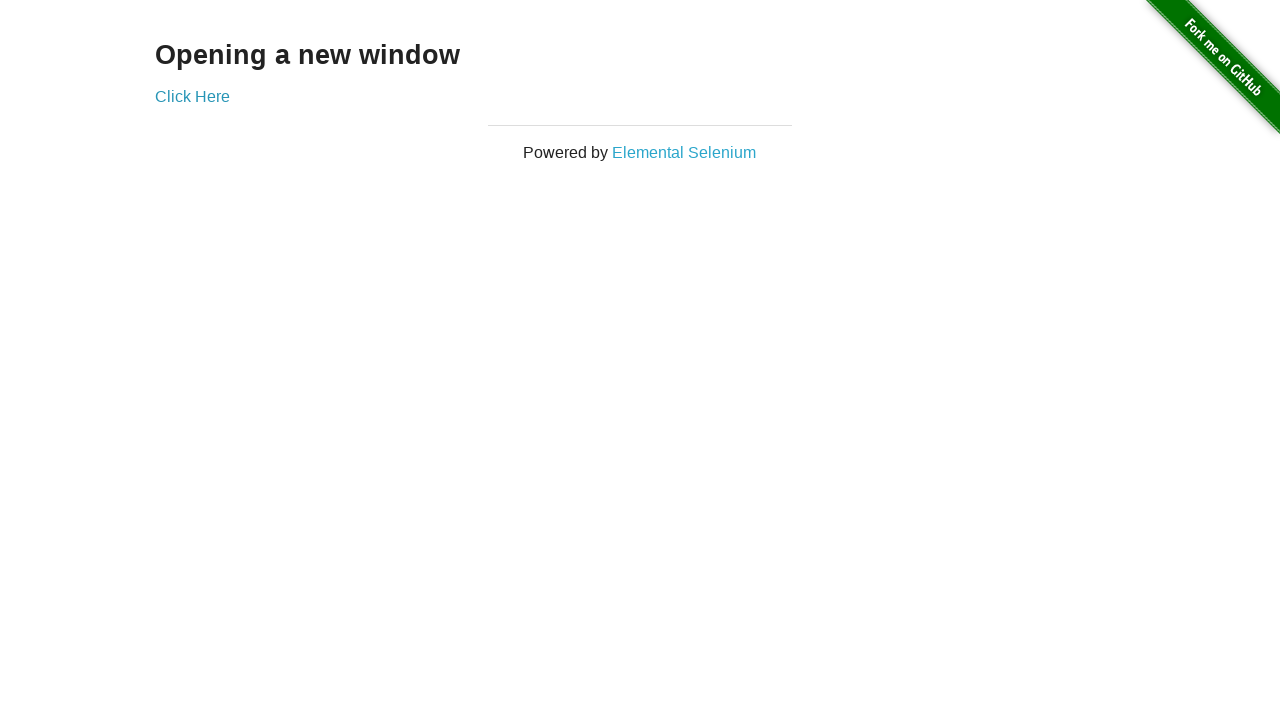